Tests browser navigation commands by navigating to a second URL, then using browser back and forward buttons to navigate through history.

Starting URL: https://shivaconceptsolution.com/

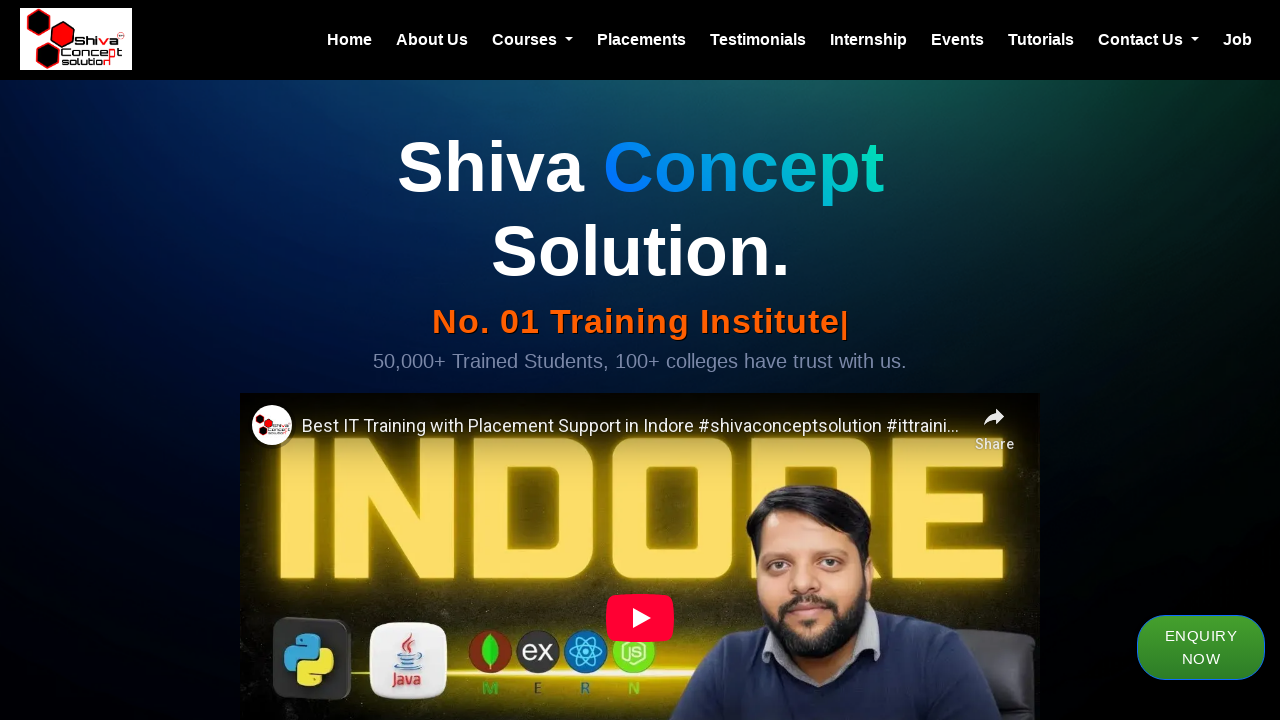

Navigated to second website https://shivaconceptdigital.com
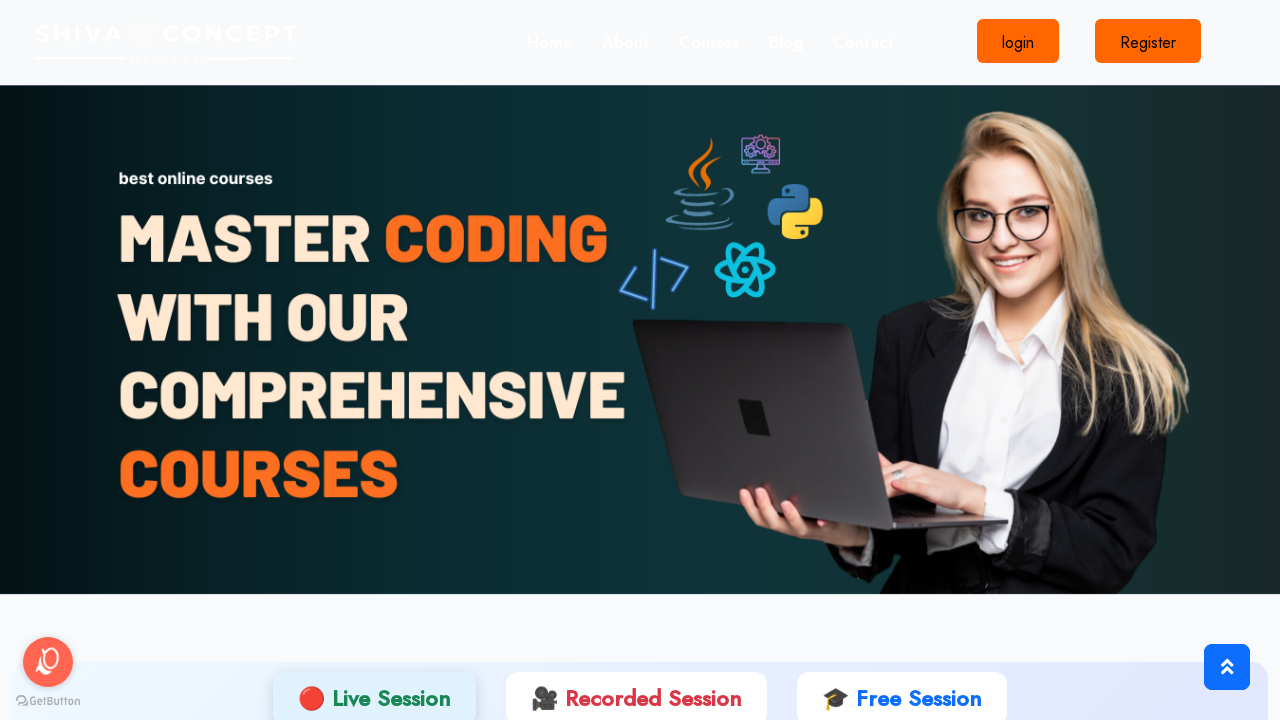

Used back button to navigate to first website https://shivaconceptsolution.com/
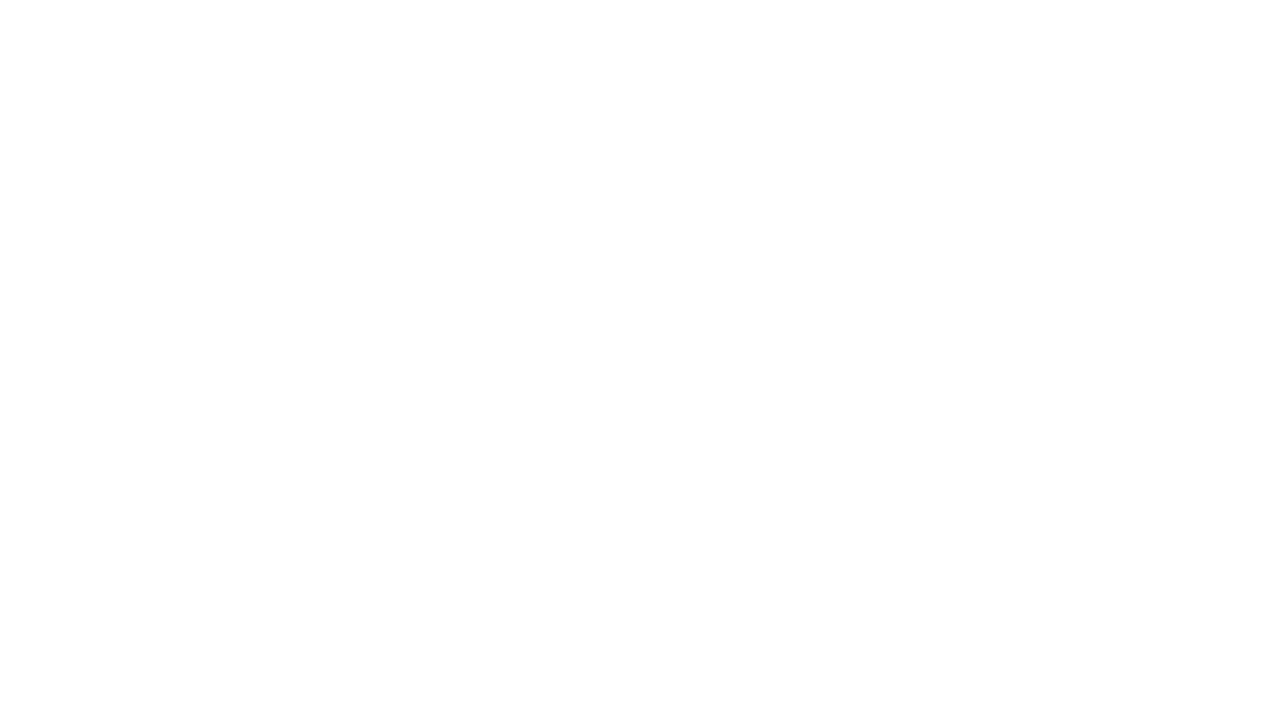

Used forward button to navigate back to second website https://shivaconceptdigital.com
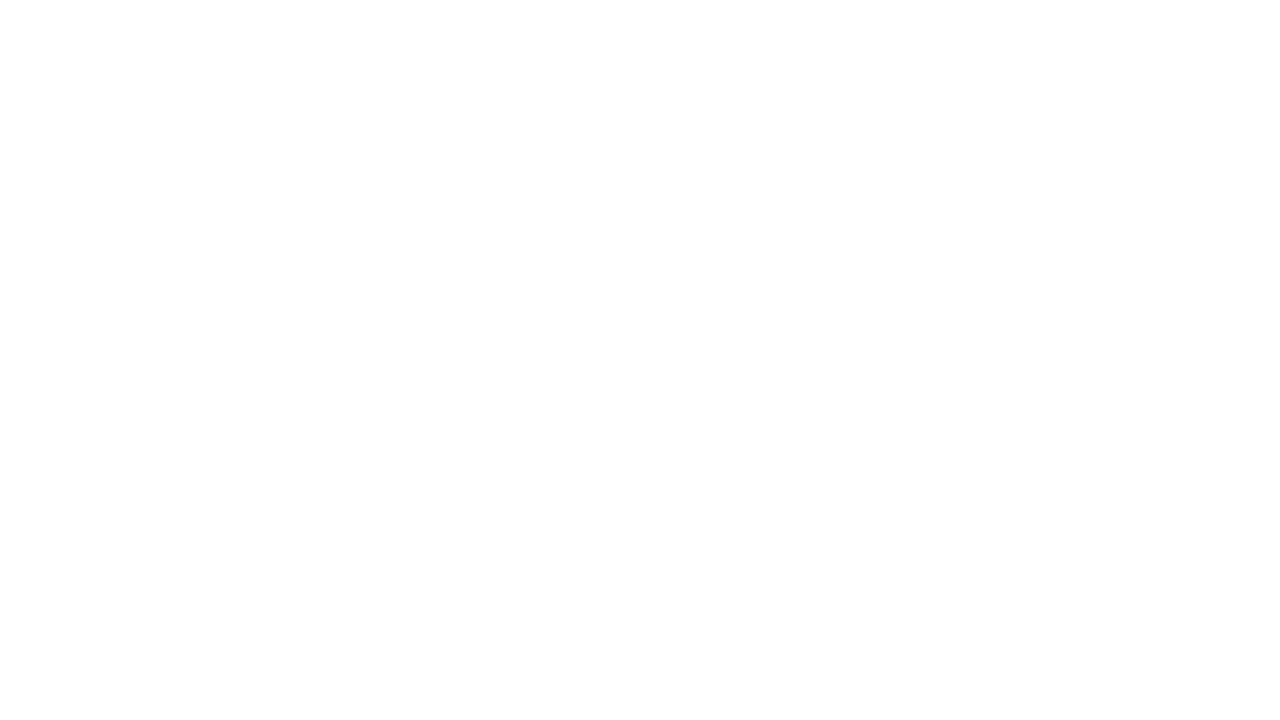

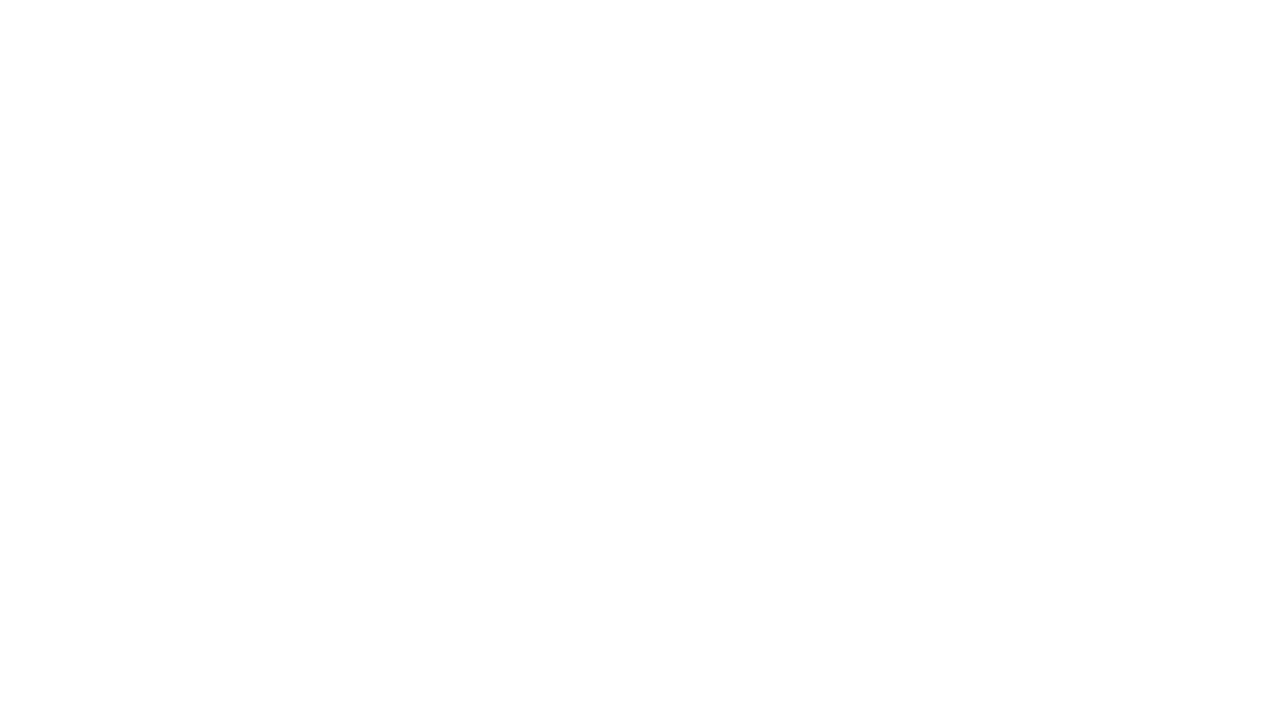